Tests the IP blacklist check functionality on IPVoid by entering an IP address into the form, submitting it, and waiting for the blacklist status results to load.

Starting URL: http://ipvoid.com/ip-blacklist-check

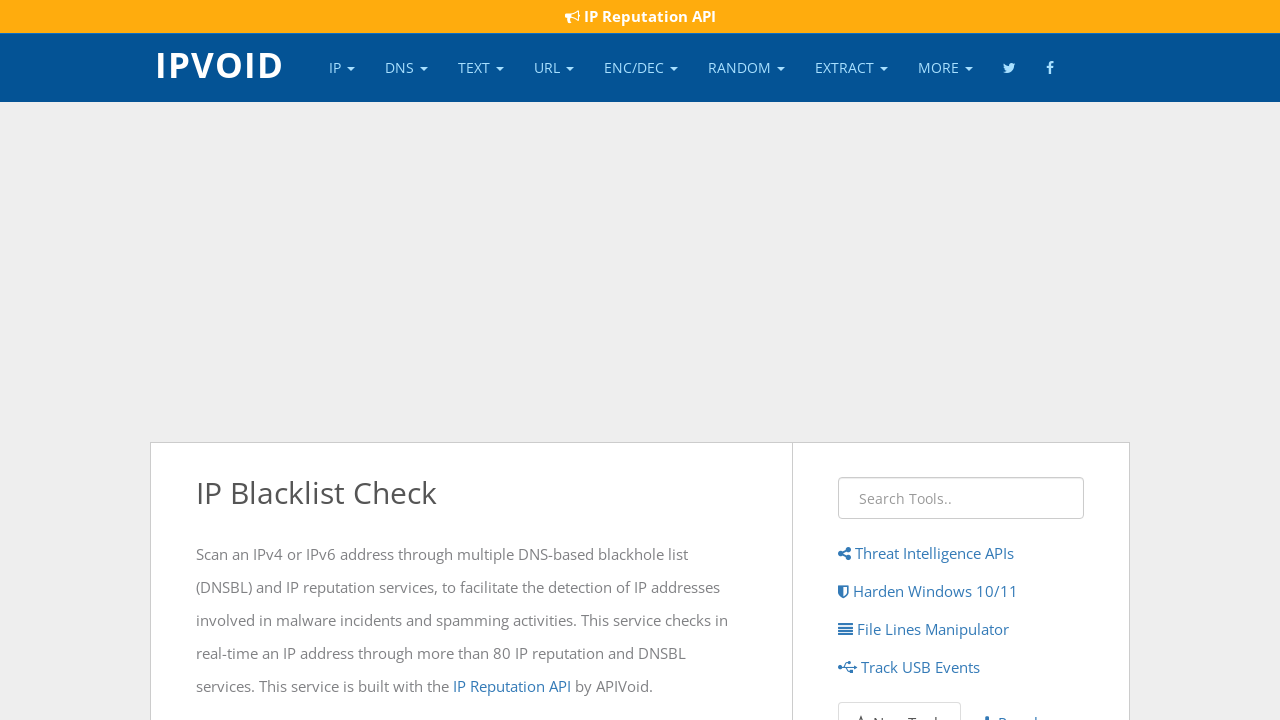

Filled IP address field with test IP '8.8.8.8' on #ipAddr
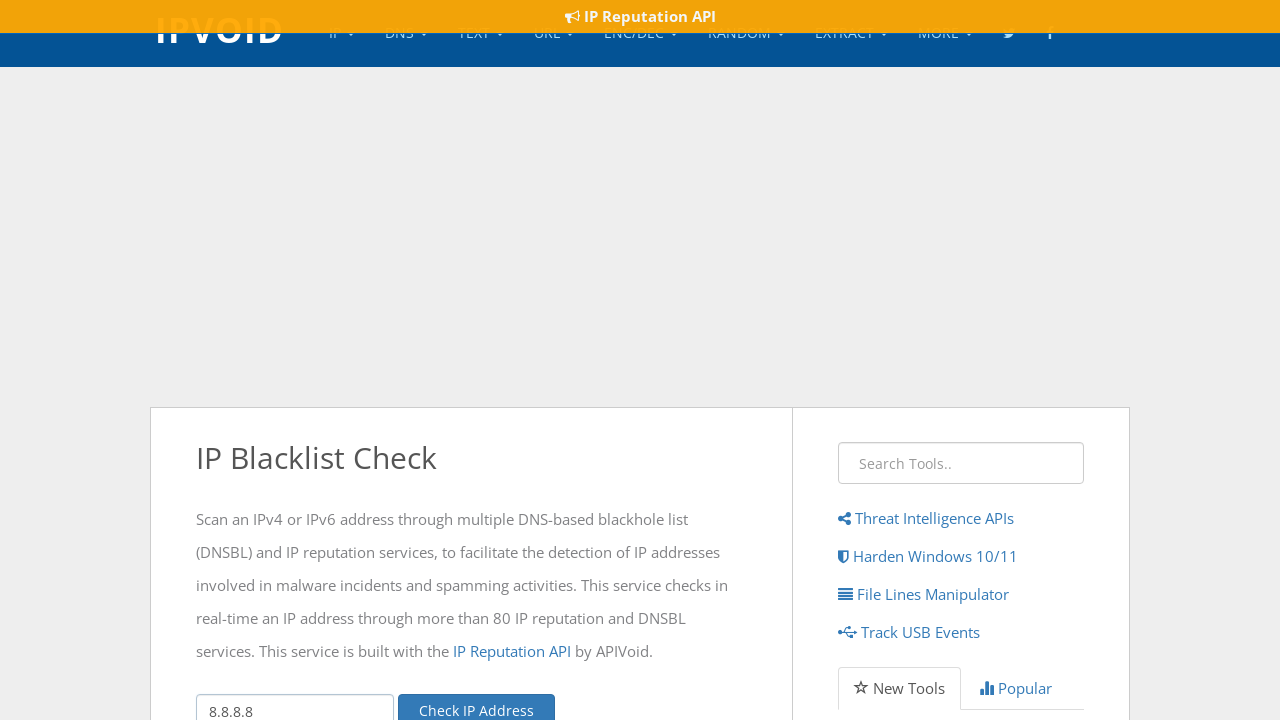

Clicked IP address input field at (295, 703) on #ipAddr
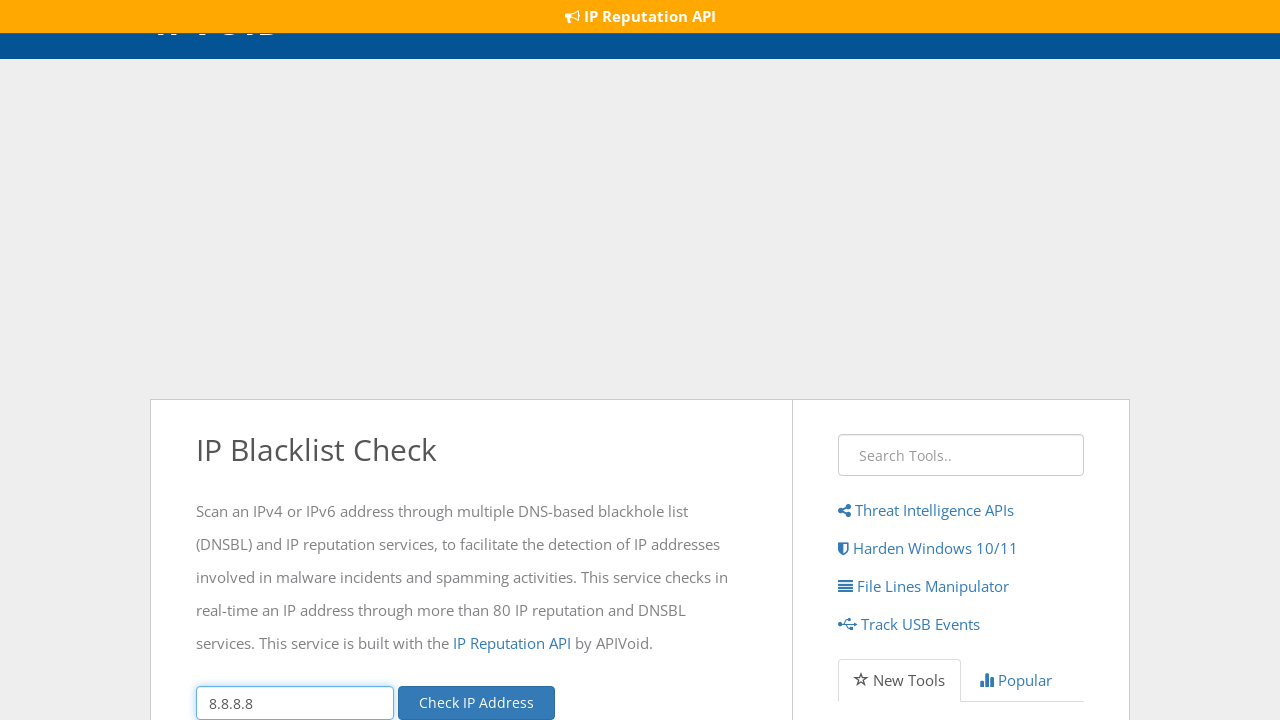

Pressed Enter to submit the blacklist check form on #ipAddr
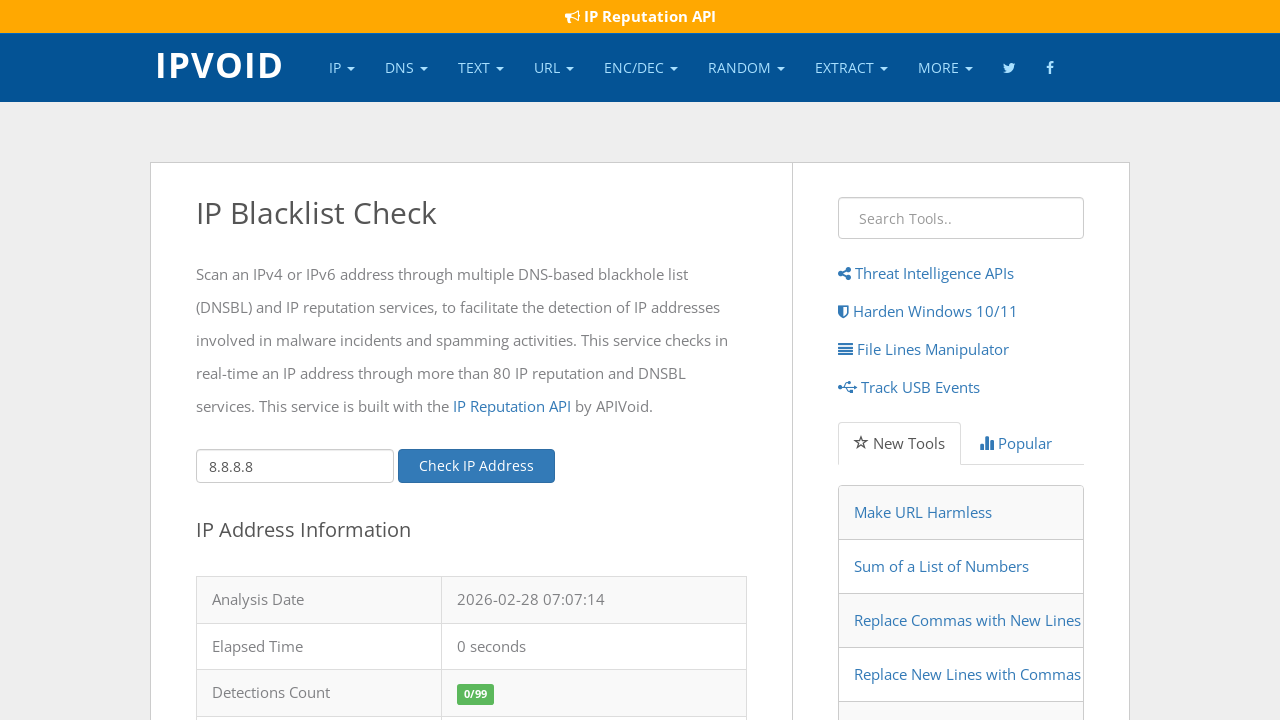

Blacklist status results table loaded successfully
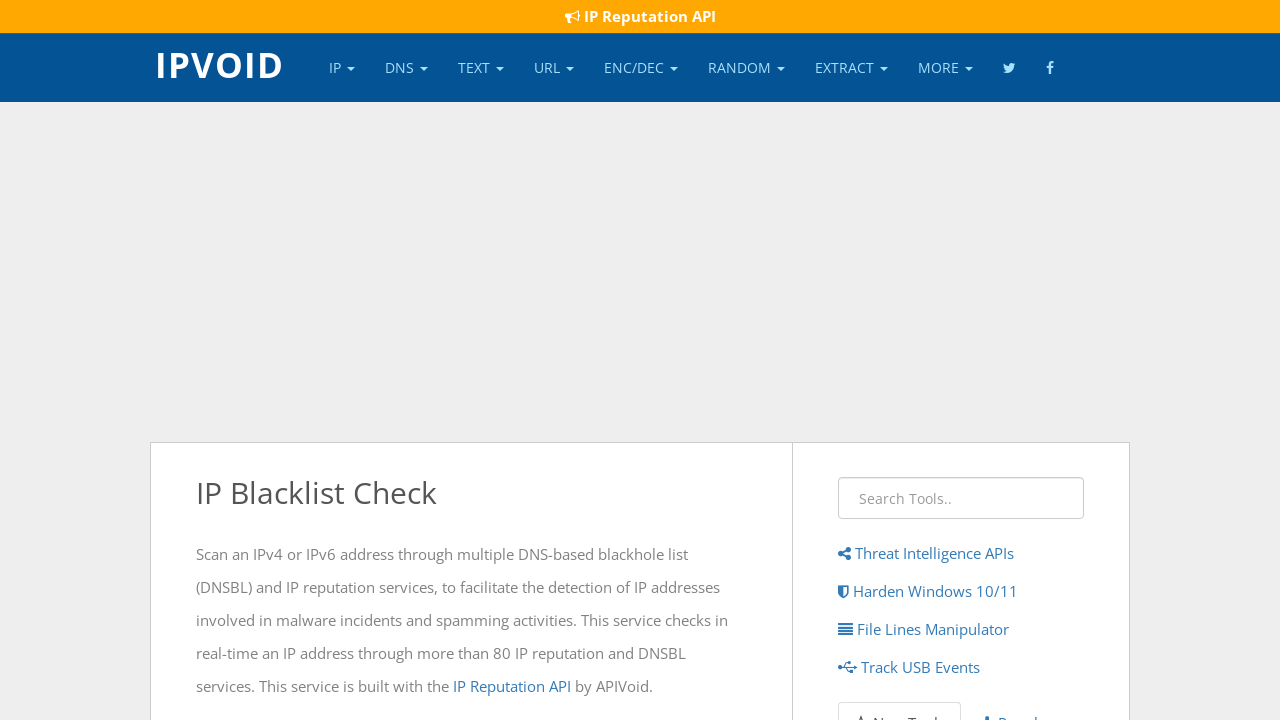

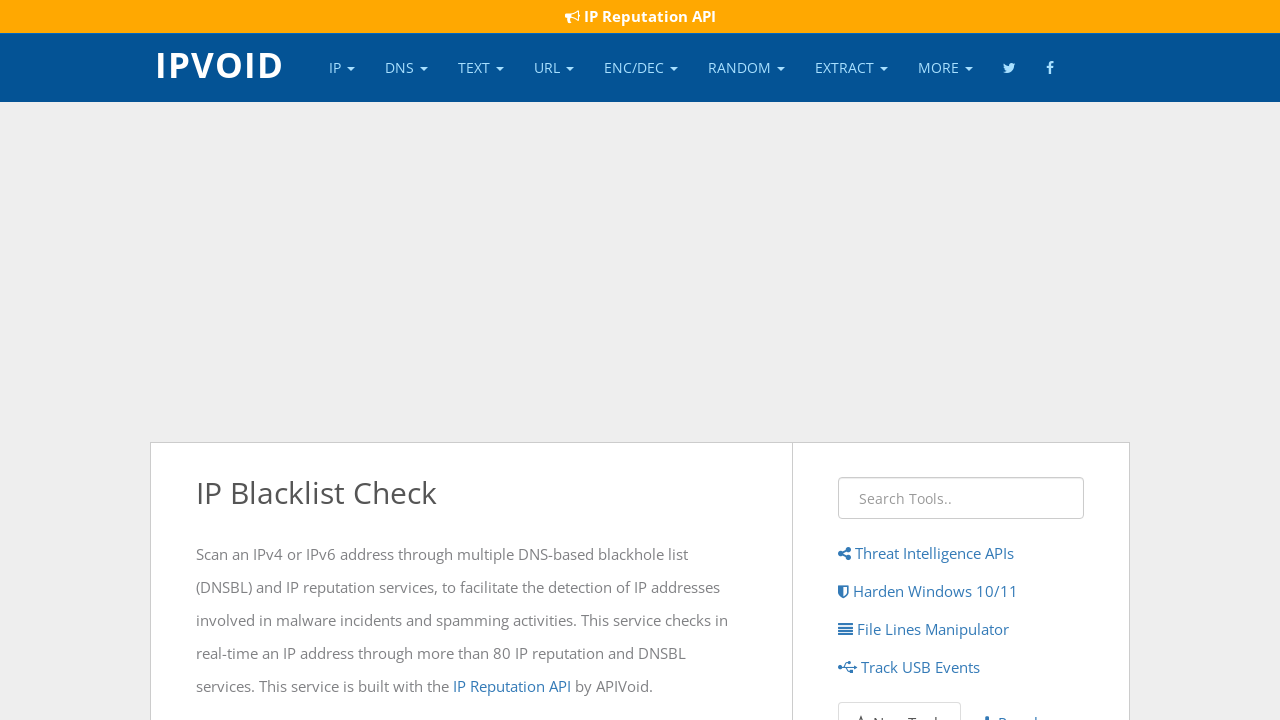